Navigates to a test automation practice website and selects all checkboxes on the page

Starting URL: https://testautomationpractice.blogspot.com/

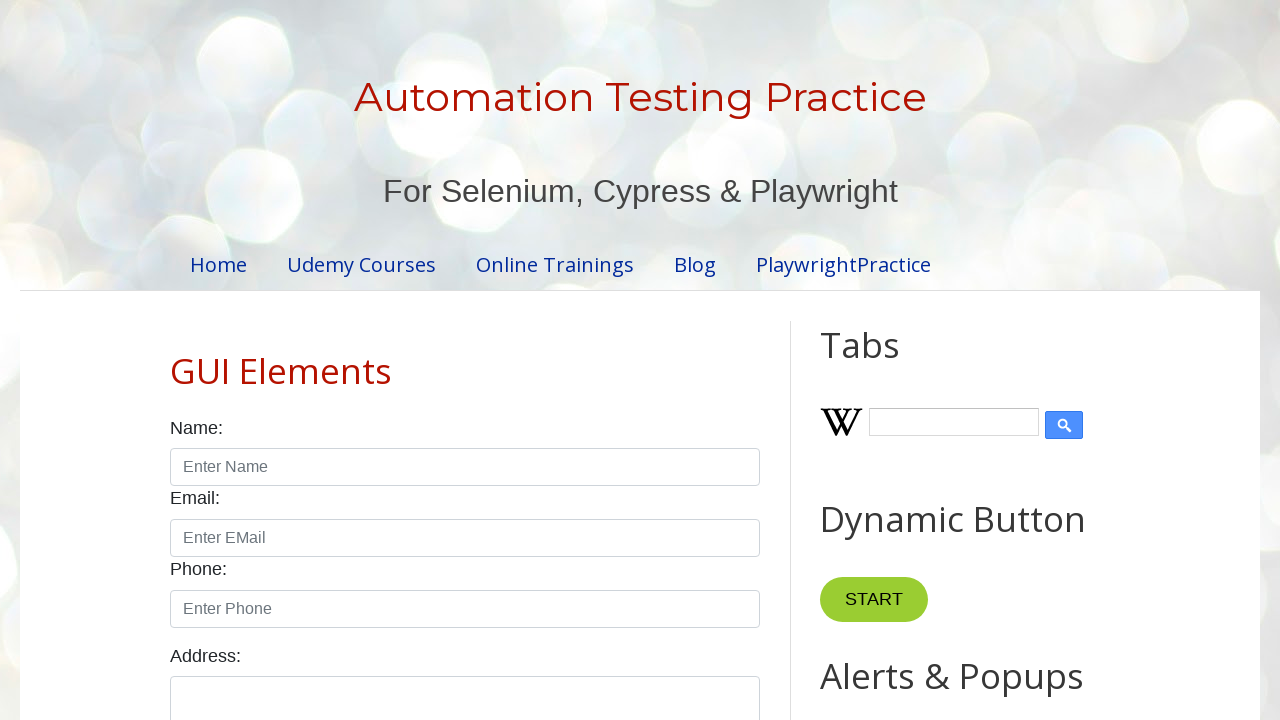

Verified page title is 'Automation Testing Practice'
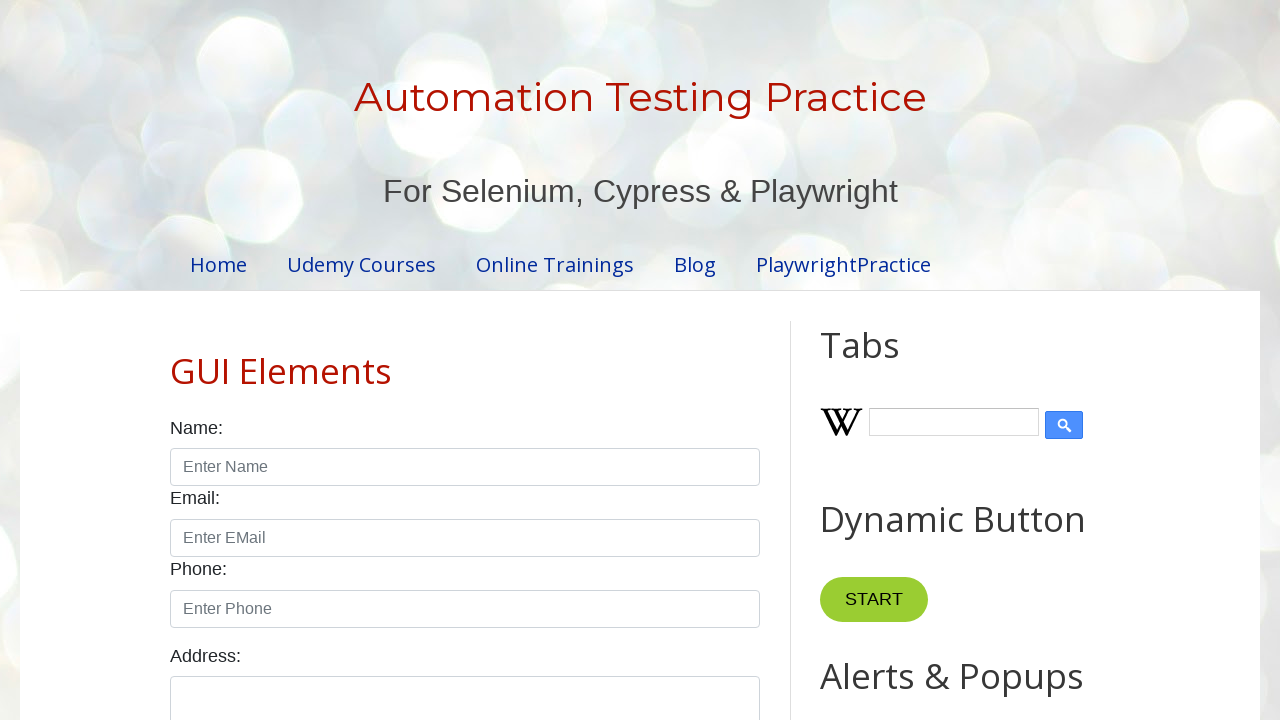

Located all checkboxes on the page
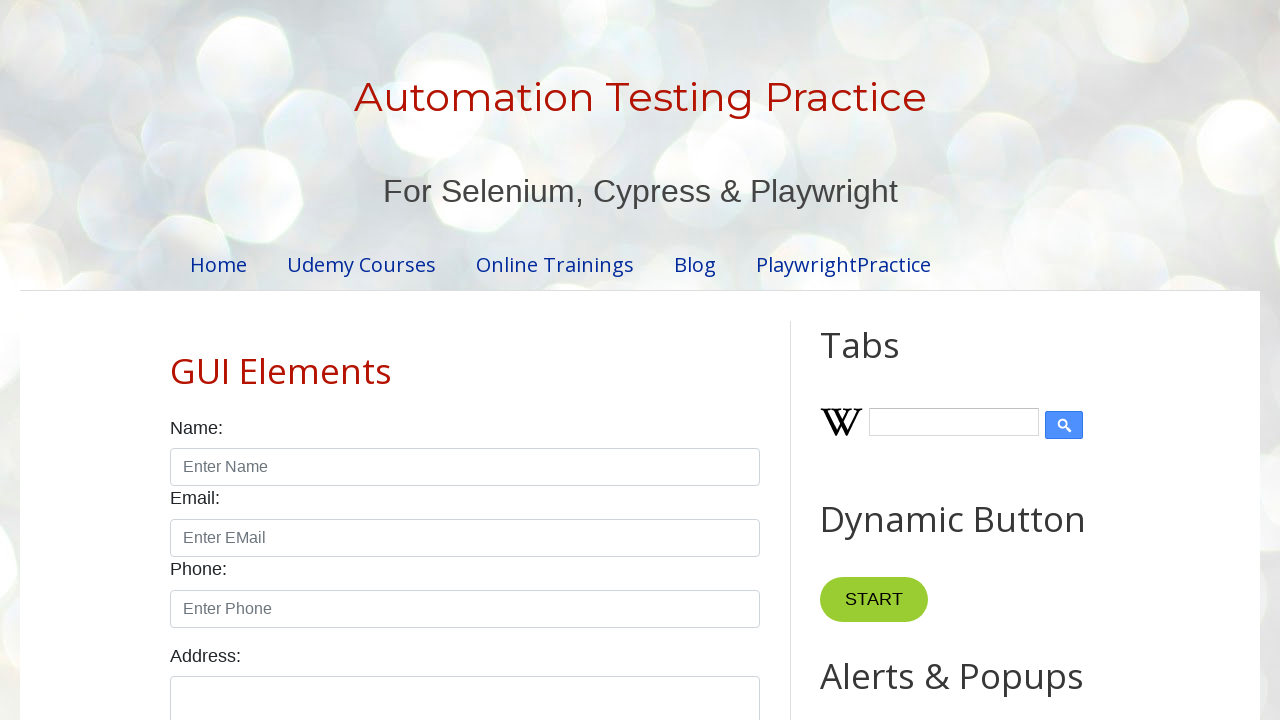

Clicked a checkbox to select it at (176, 360) on xpath=//input[@type='checkbox'] >> nth=0
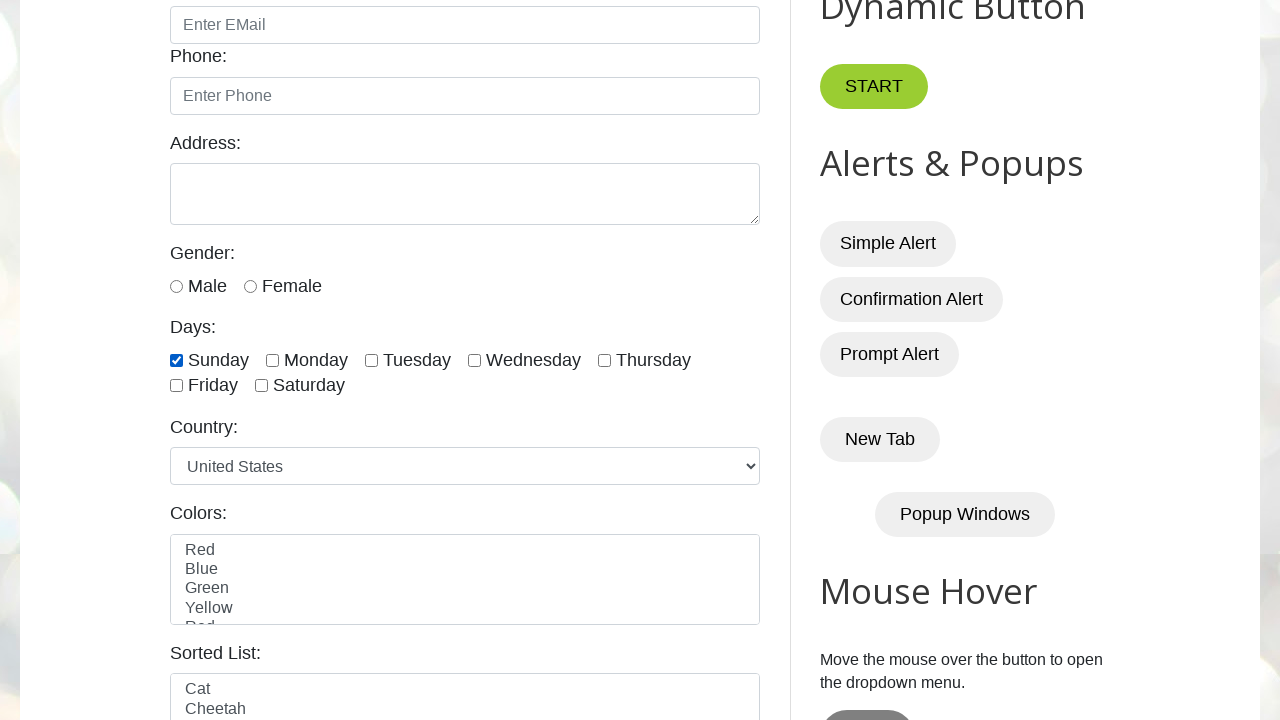

Clicked a checkbox to select it at (272, 360) on xpath=//input[@type='checkbox'] >> nth=1
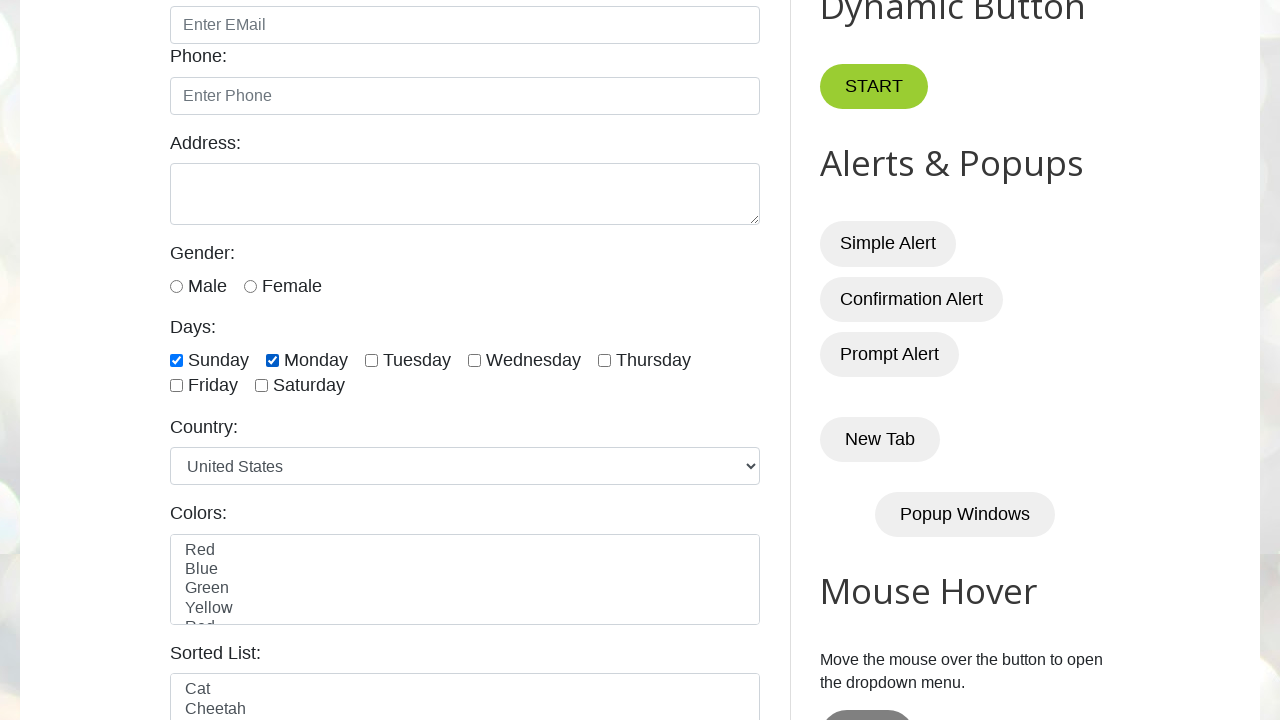

Clicked a checkbox to select it at (372, 360) on xpath=//input[@type='checkbox'] >> nth=2
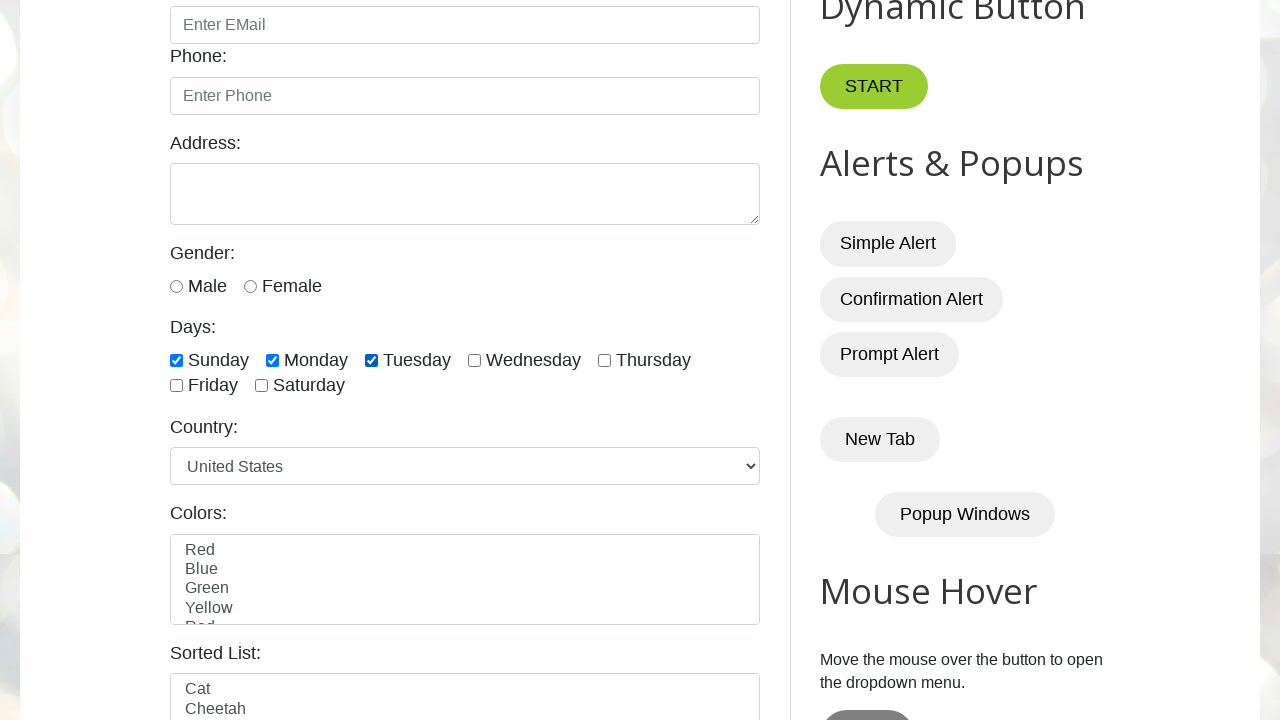

Clicked a checkbox to select it at (474, 360) on xpath=//input[@type='checkbox'] >> nth=3
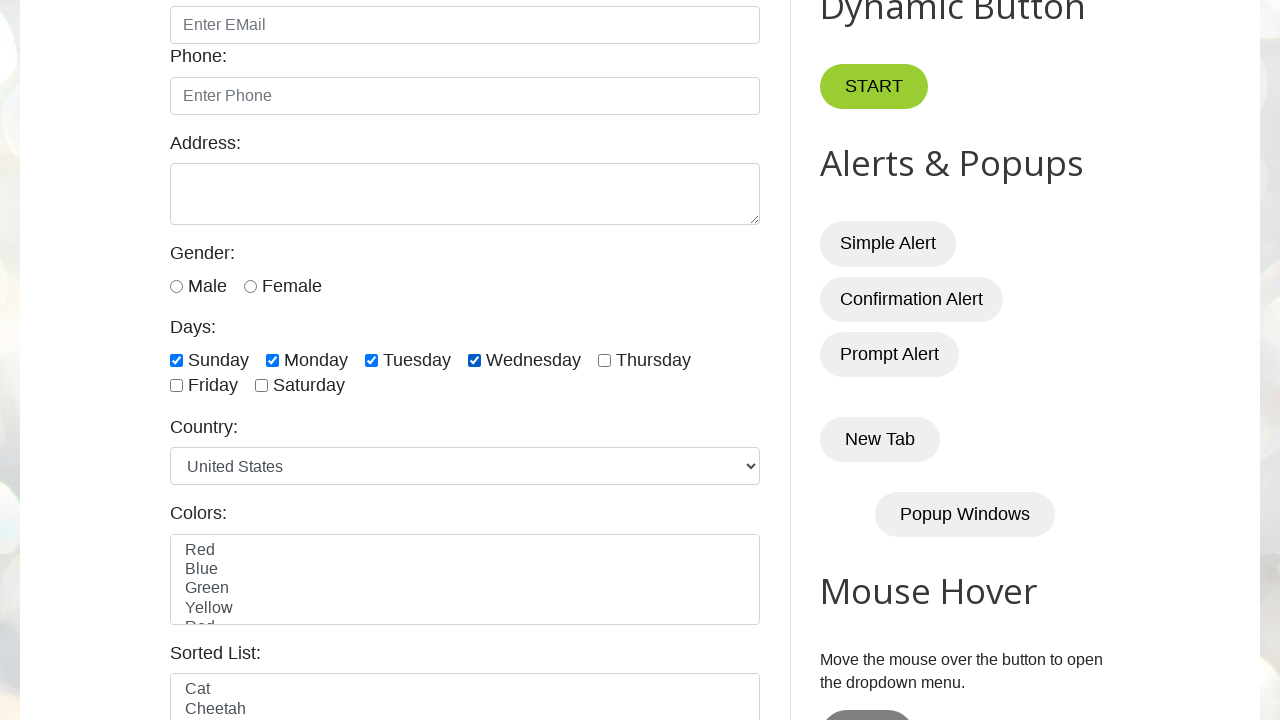

Clicked a checkbox to select it at (604, 360) on xpath=//input[@type='checkbox'] >> nth=4
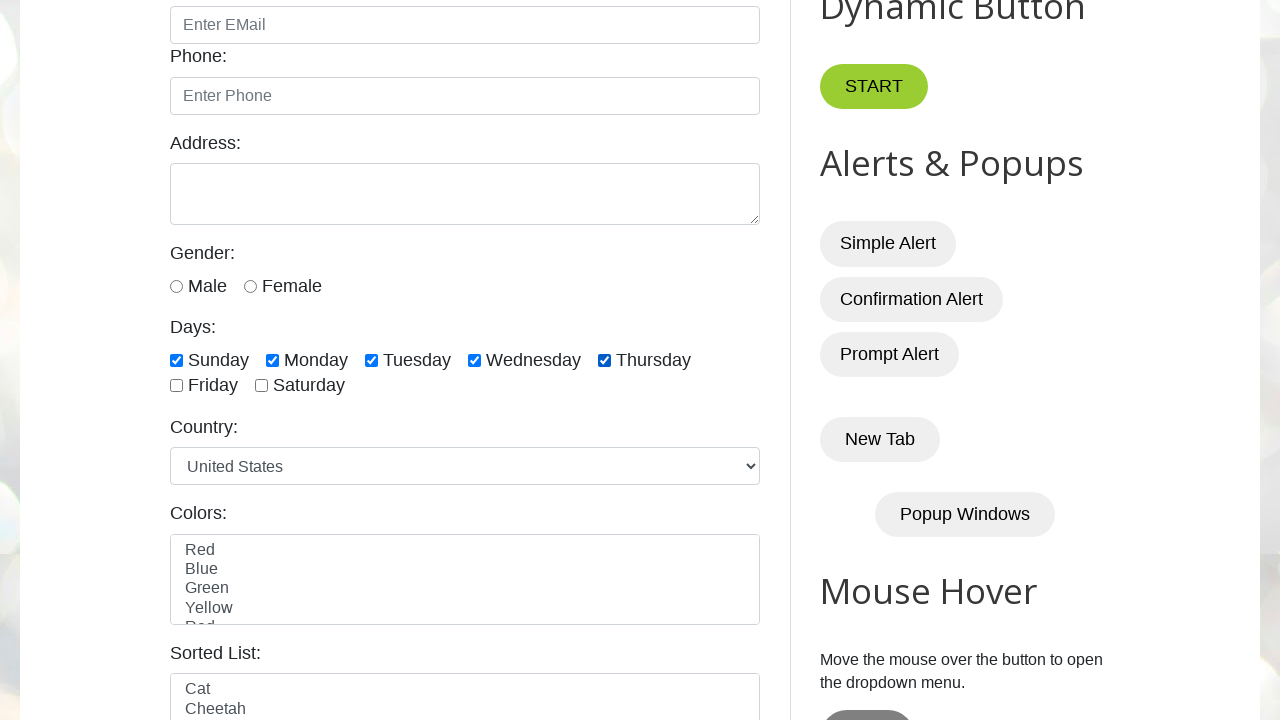

Clicked a checkbox to select it at (176, 386) on xpath=//input[@type='checkbox'] >> nth=5
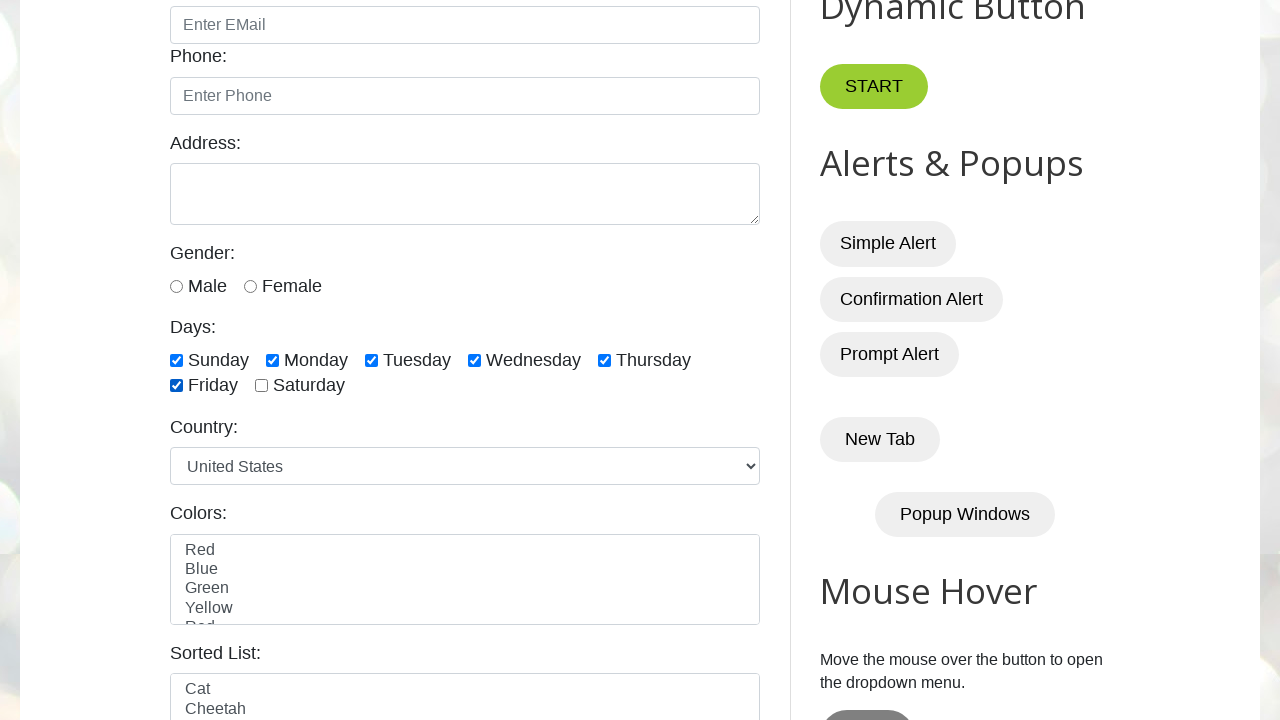

Clicked a checkbox to select it at (262, 386) on xpath=//input[@type='checkbox'] >> nth=6
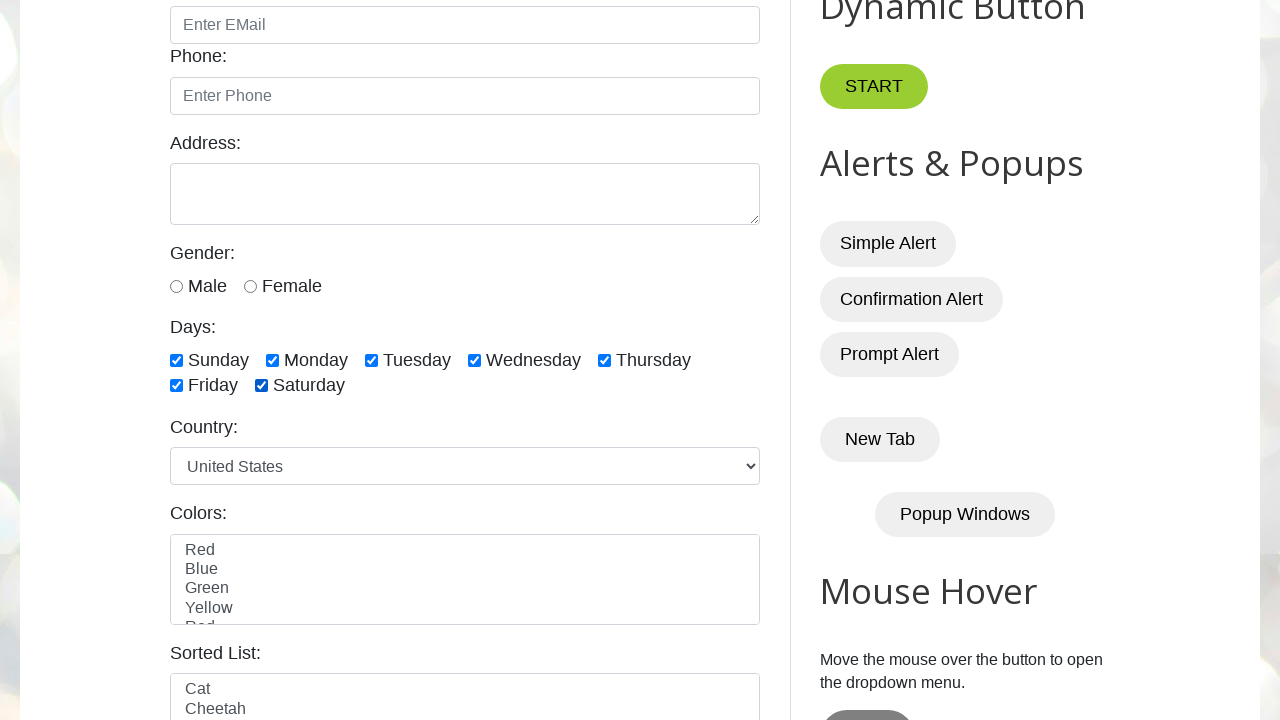

Clicked a checkbox to select it at (651, 361) on xpath=//input[@type='checkbox'] >> nth=7
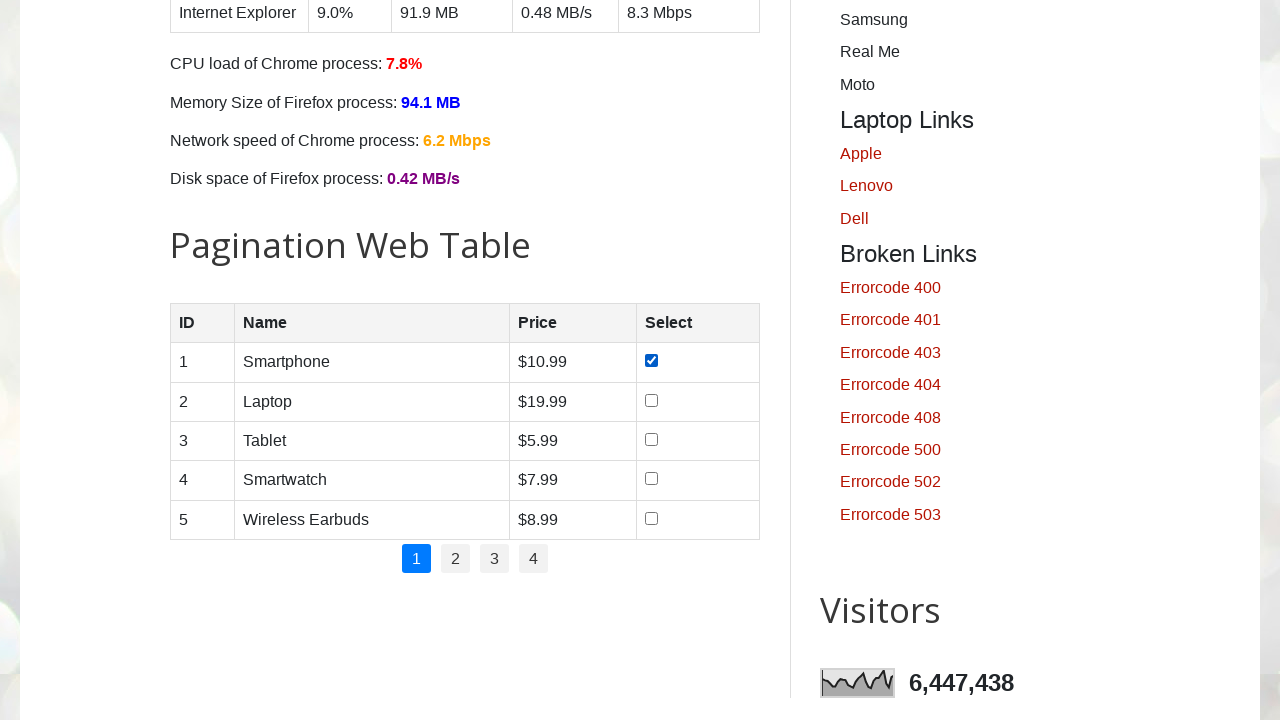

Clicked a checkbox to select it at (651, 400) on xpath=//input[@type='checkbox'] >> nth=8
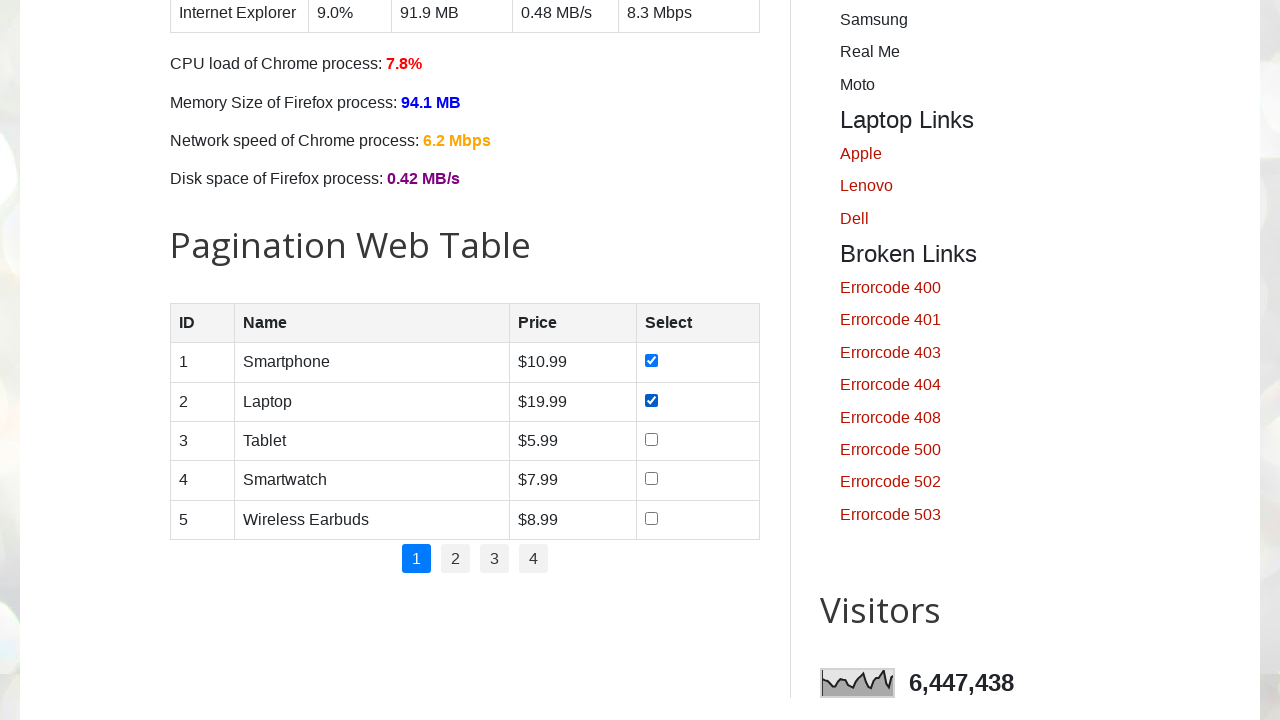

Clicked a checkbox to select it at (651, 439) on xpath=//input[@type='checkbox'] >> nth=9
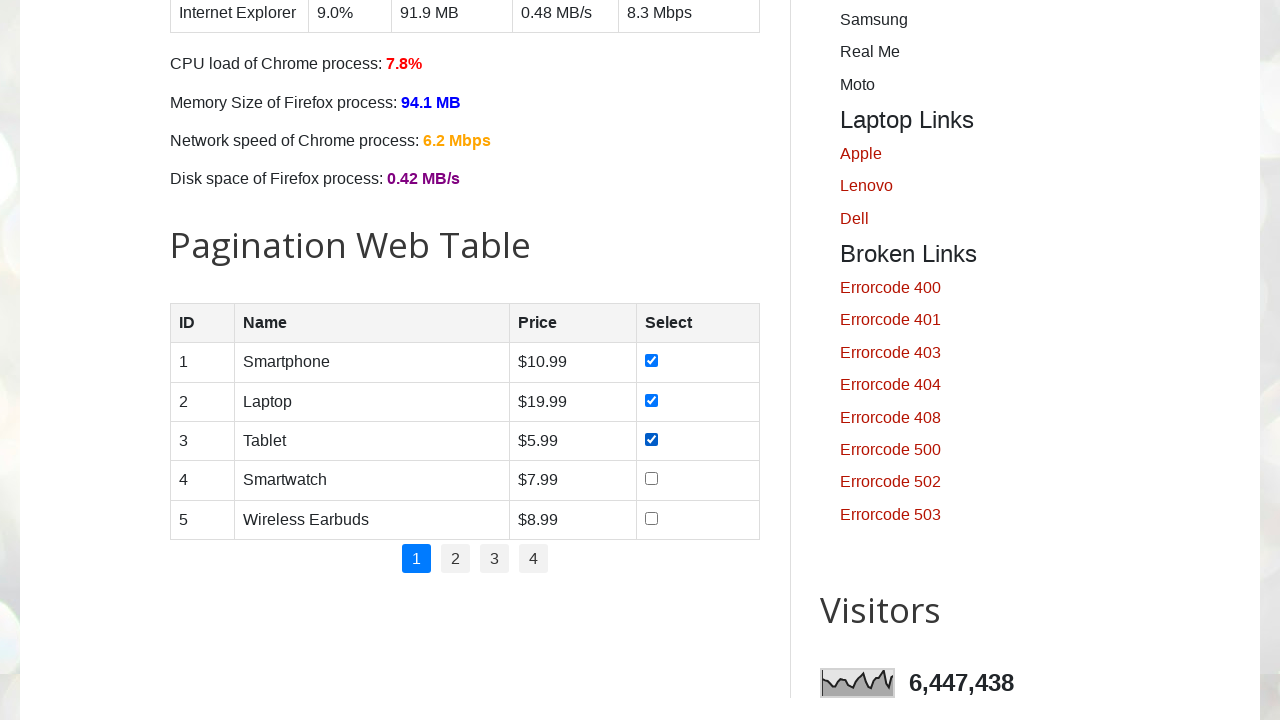

Clicked a checkbox to select it at (651, 479) on xpath=//input[@type='checkbox'] >> nth=10
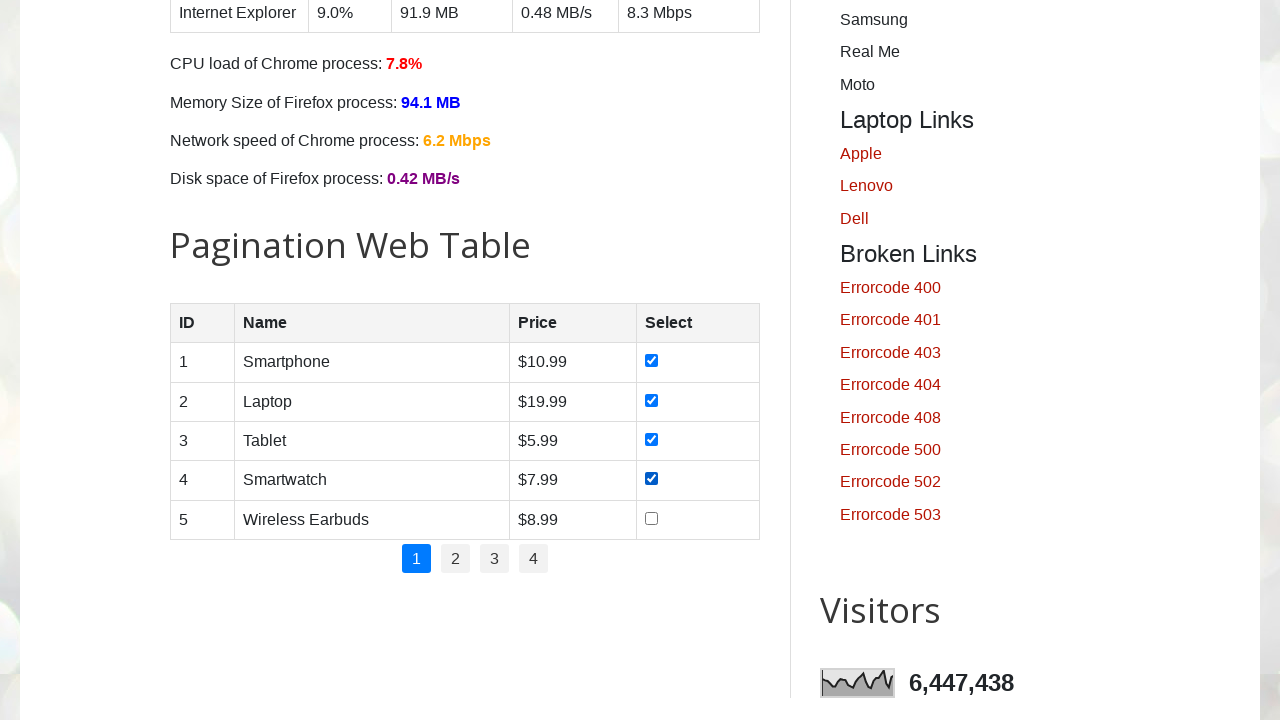

Clicked a checkbox to select it at (651, 518) on xpath=//input[@type='checkbox'] >> nth=11
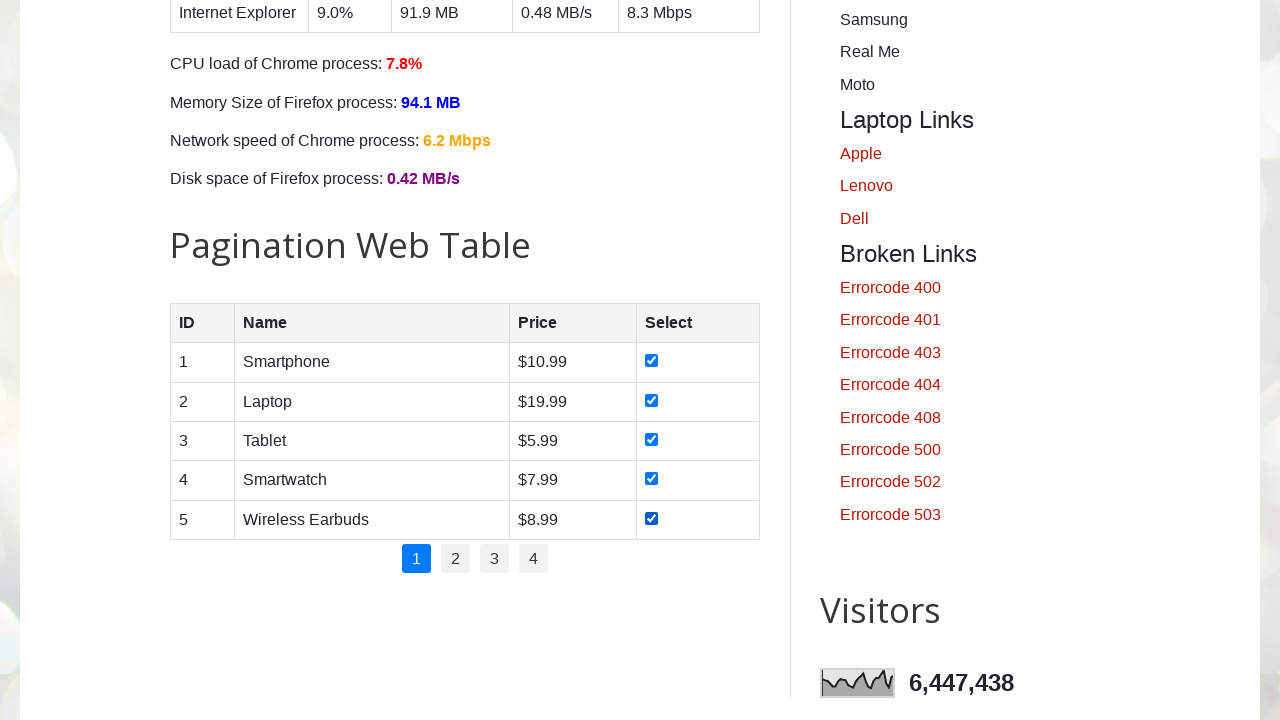

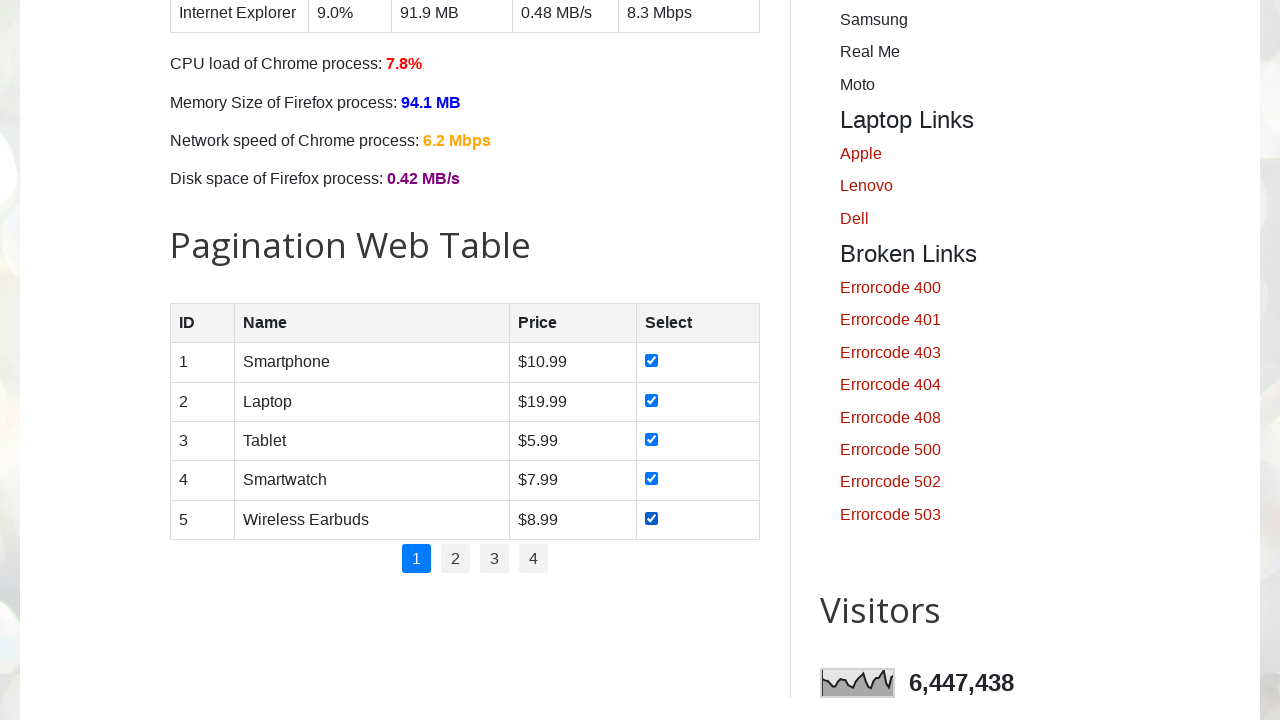